Tests the search functionality by searching for "python" programming language and verifying that all returned results contain the search term in their names.

Starting URL: http://www.99-bottles-of-beer.net/

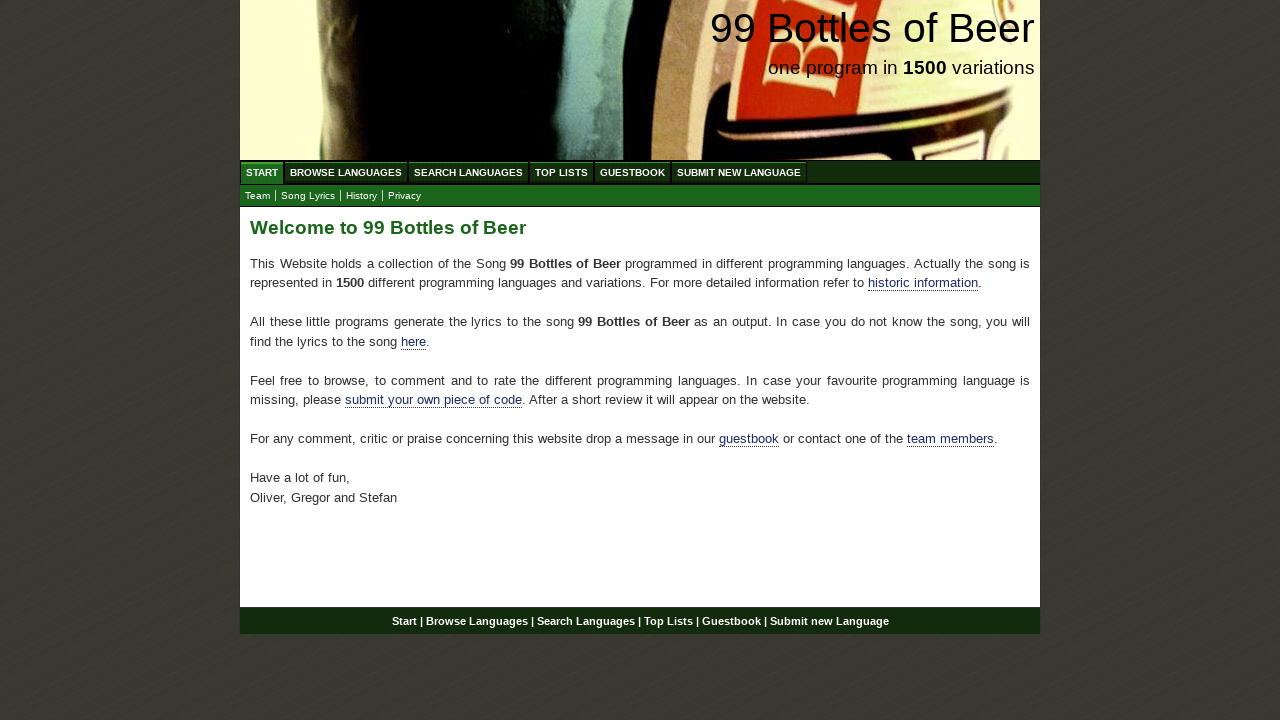

Clicked on Search Languages menu at (468, 172) on xpath=//ul[@id='menu']/li/a[@href='/search.html']
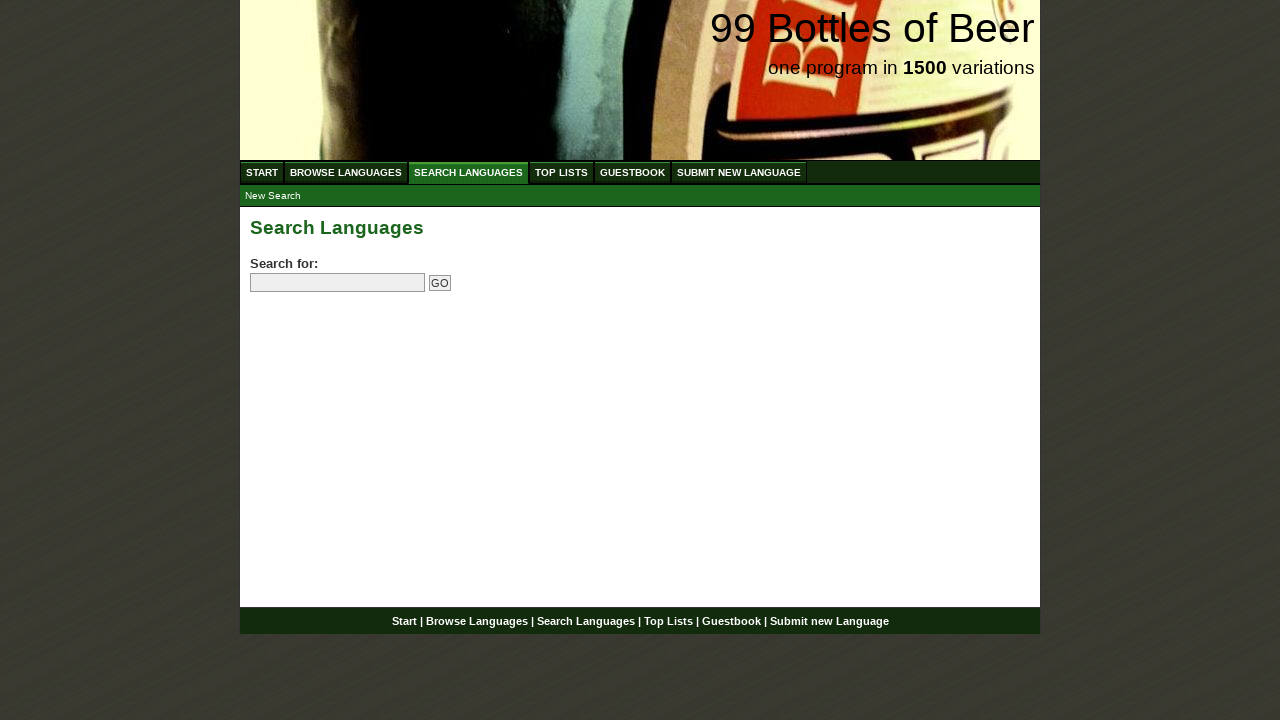

Clicked on search field at (338, 283) on input[name='search']
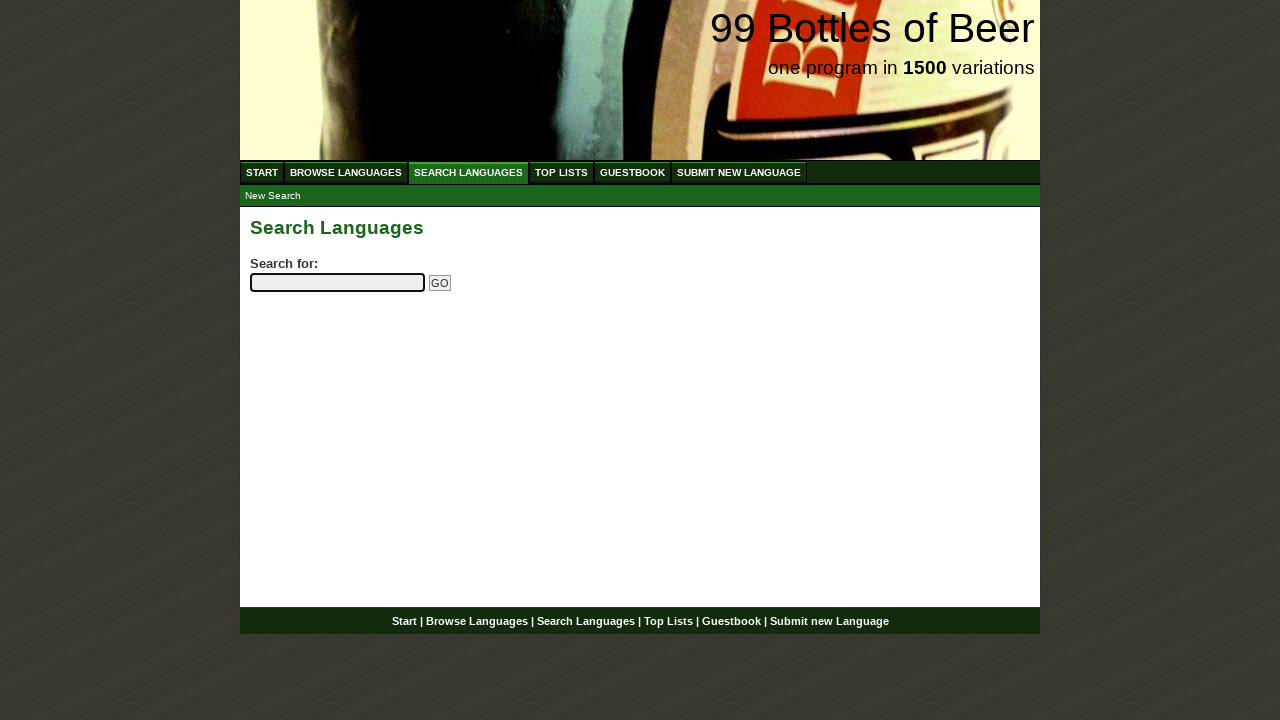

Filled search field with 'python' on input[name='search']
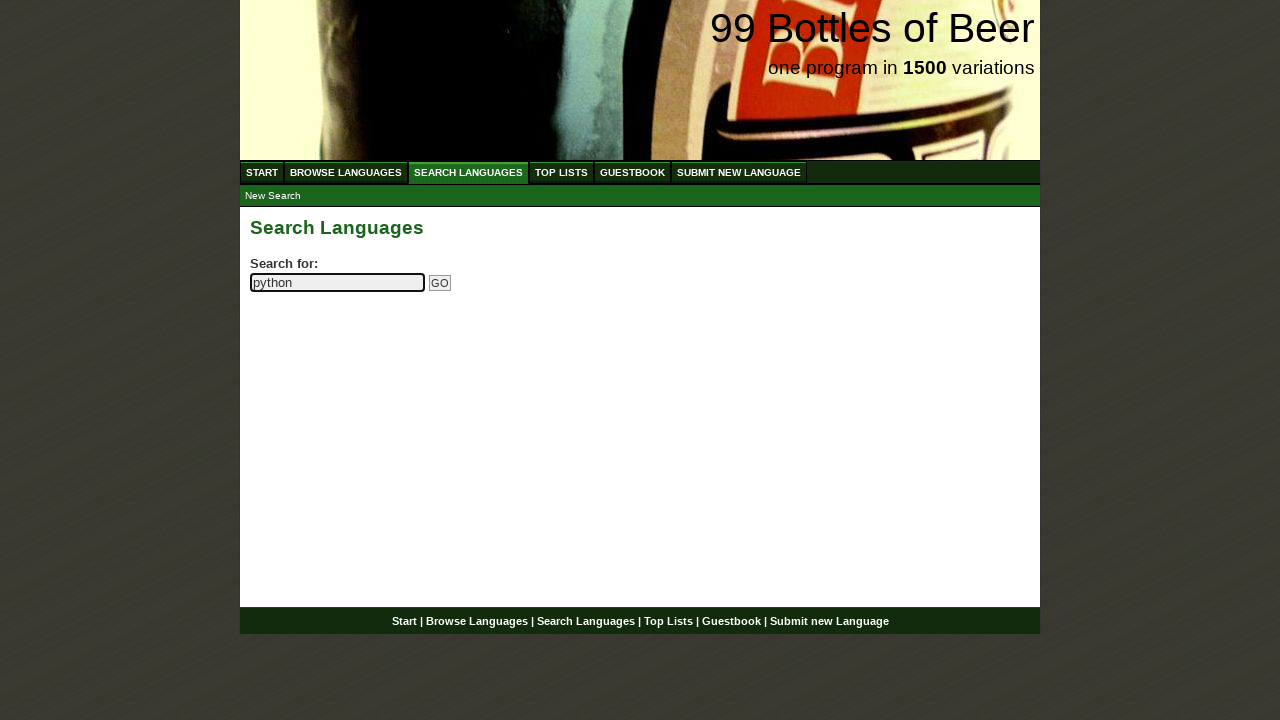

Clicked Go button to submit search for 'python' at (440, 283) on input[name='submitsearch']
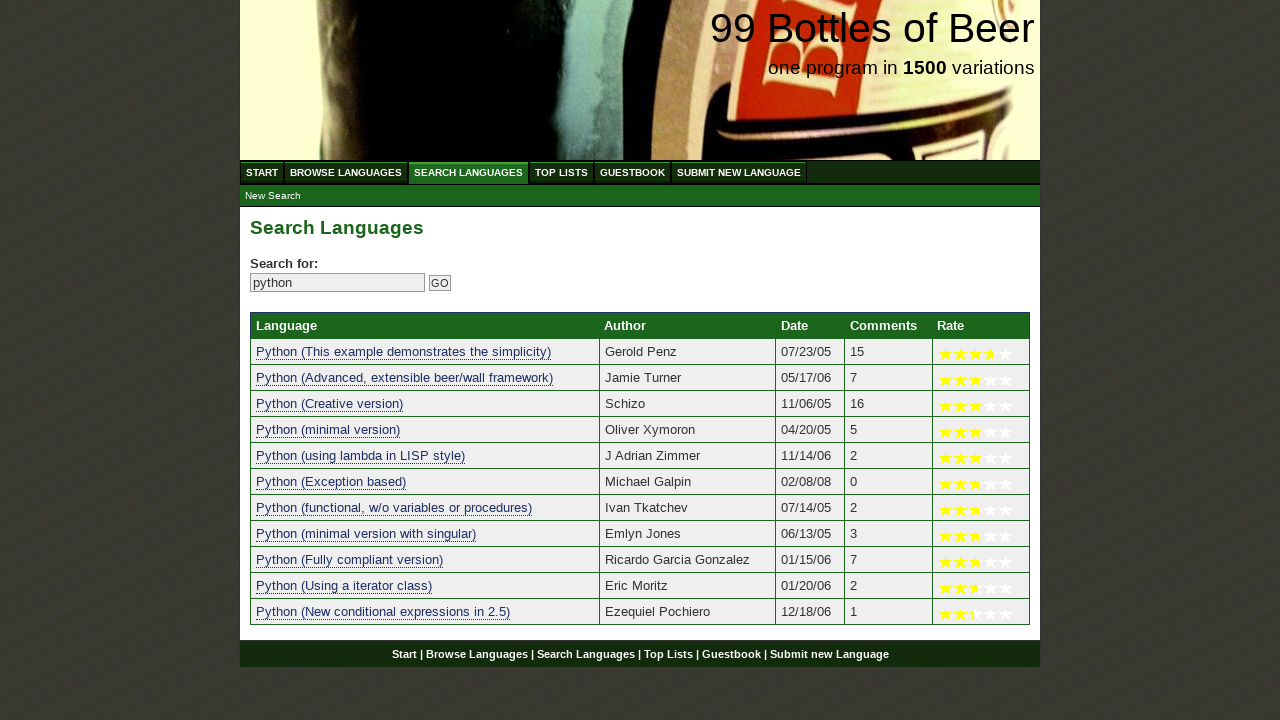

Search results loaded successfully
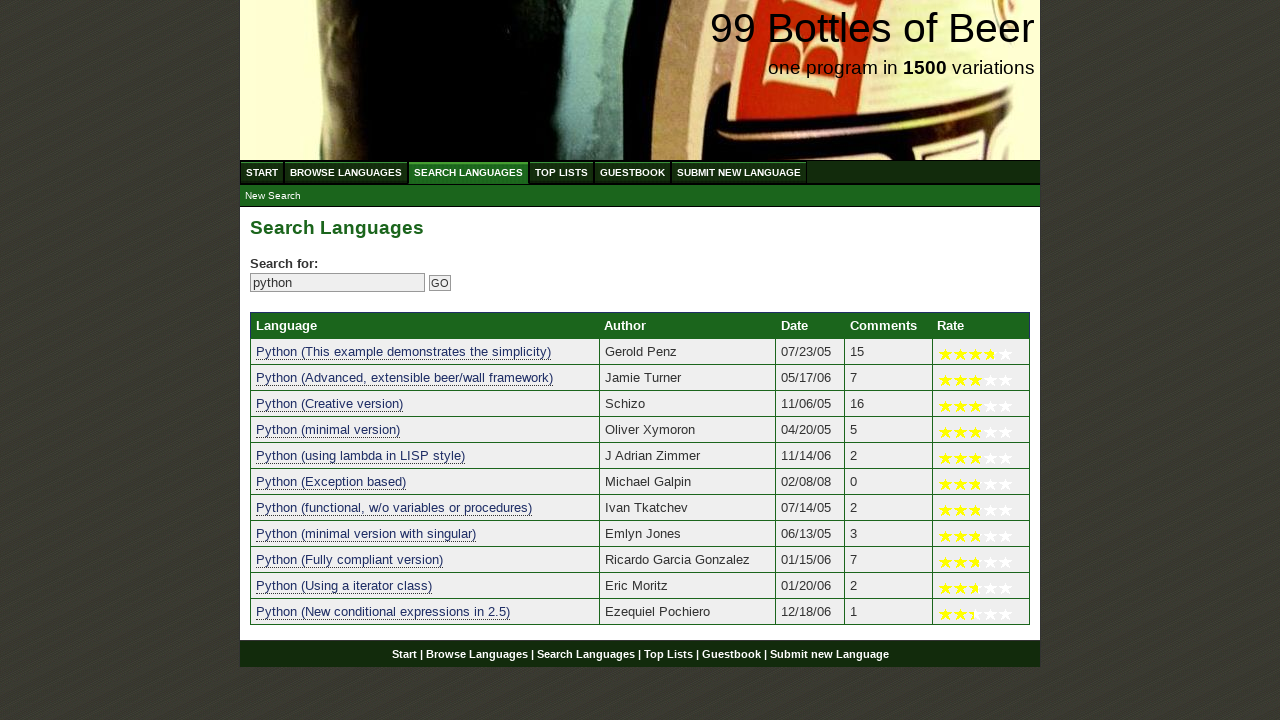

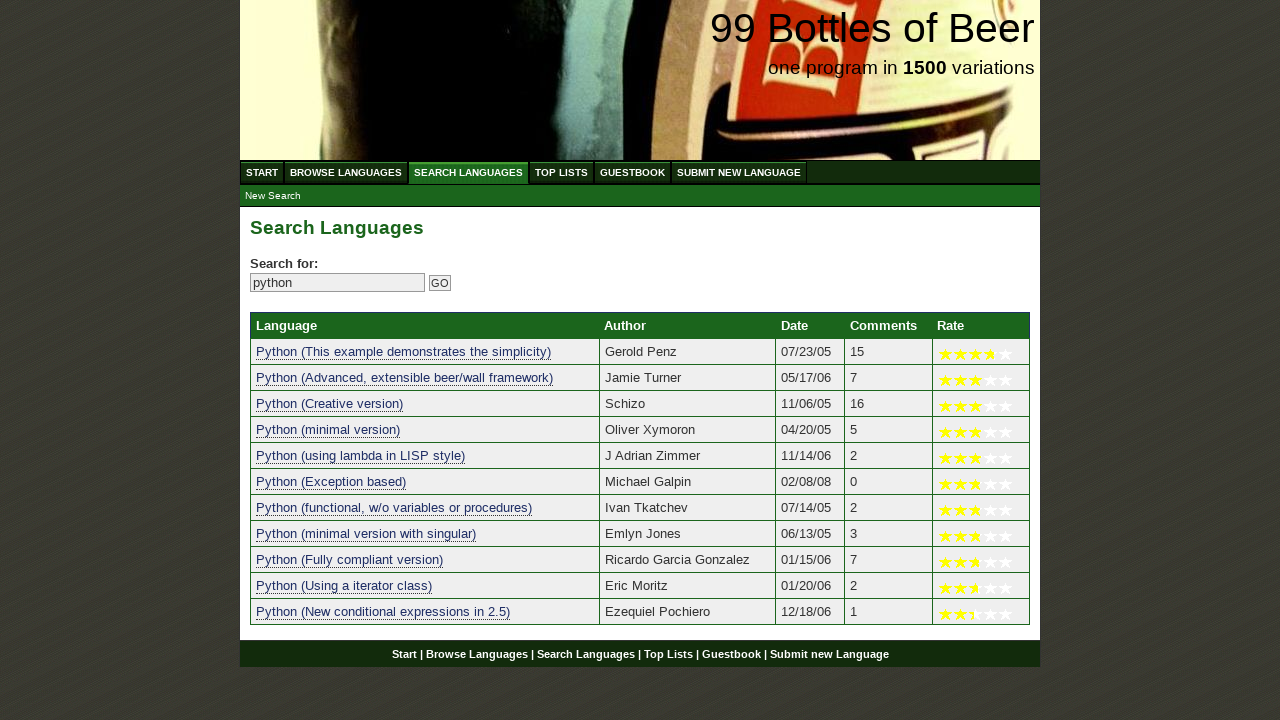